Clicks the "Discussion Forums" link in the footer and verifies it navigates to the /discuss/ page

Starting URL: https://scratch.mit.edu

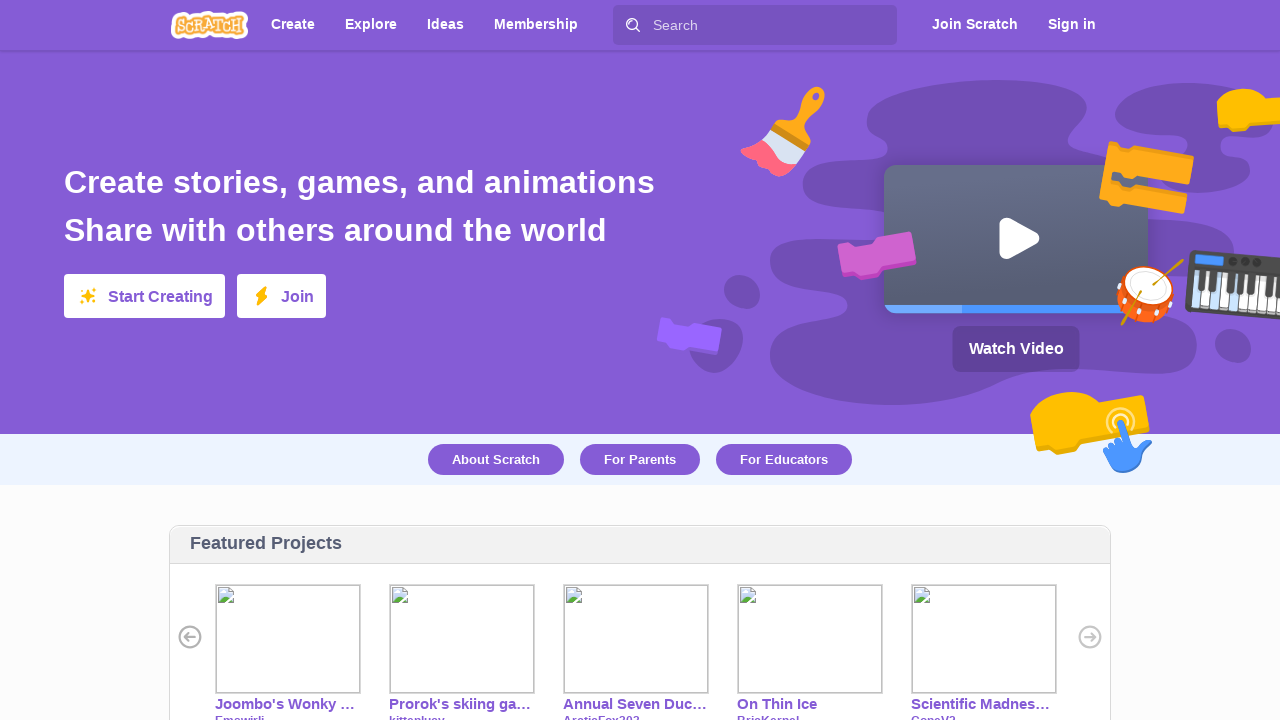

Waited for footer element to load
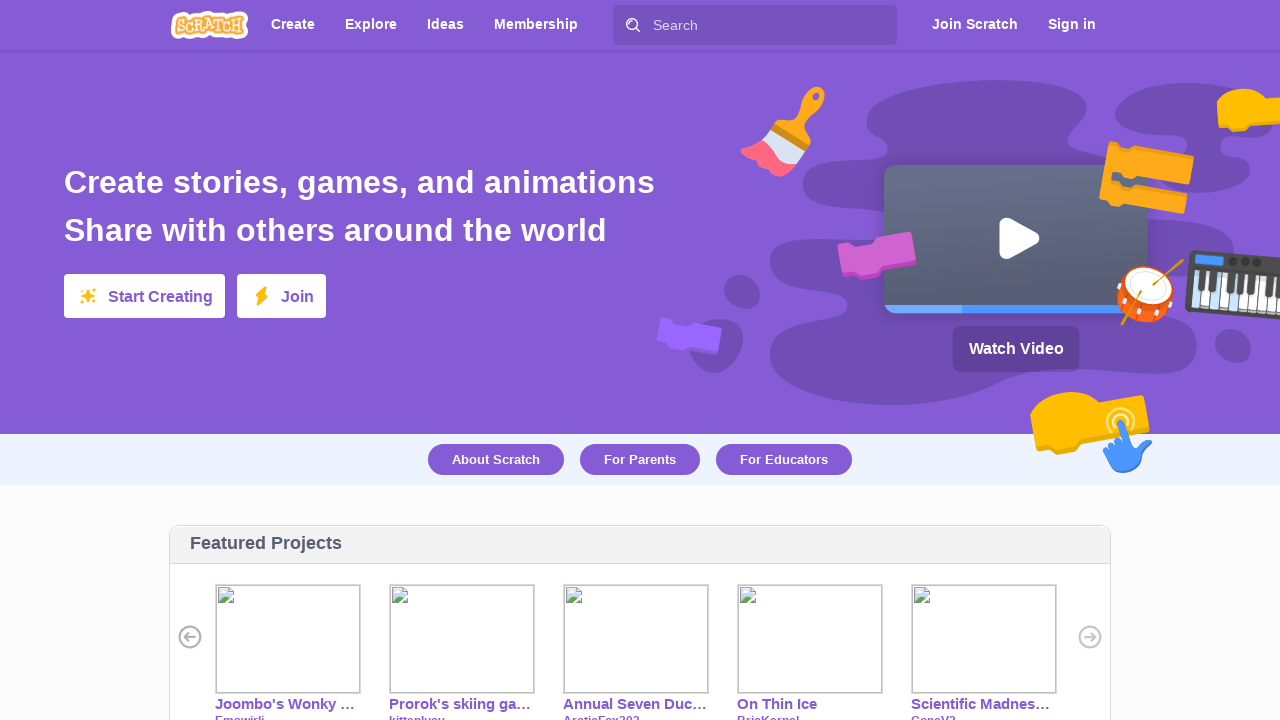

Clicked 'Discussion Forums' link in footer at (422, 511) on #footer >> text=Discussion Forums
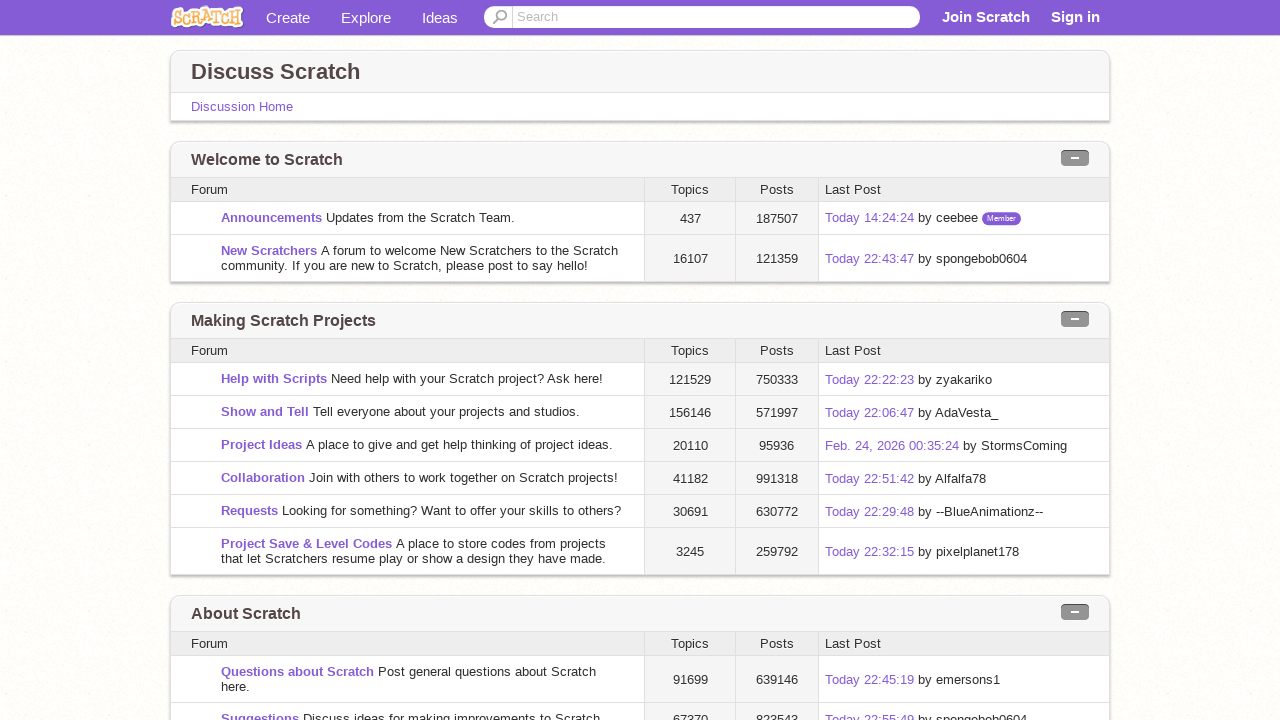

Verified navigation to /discuss/ page
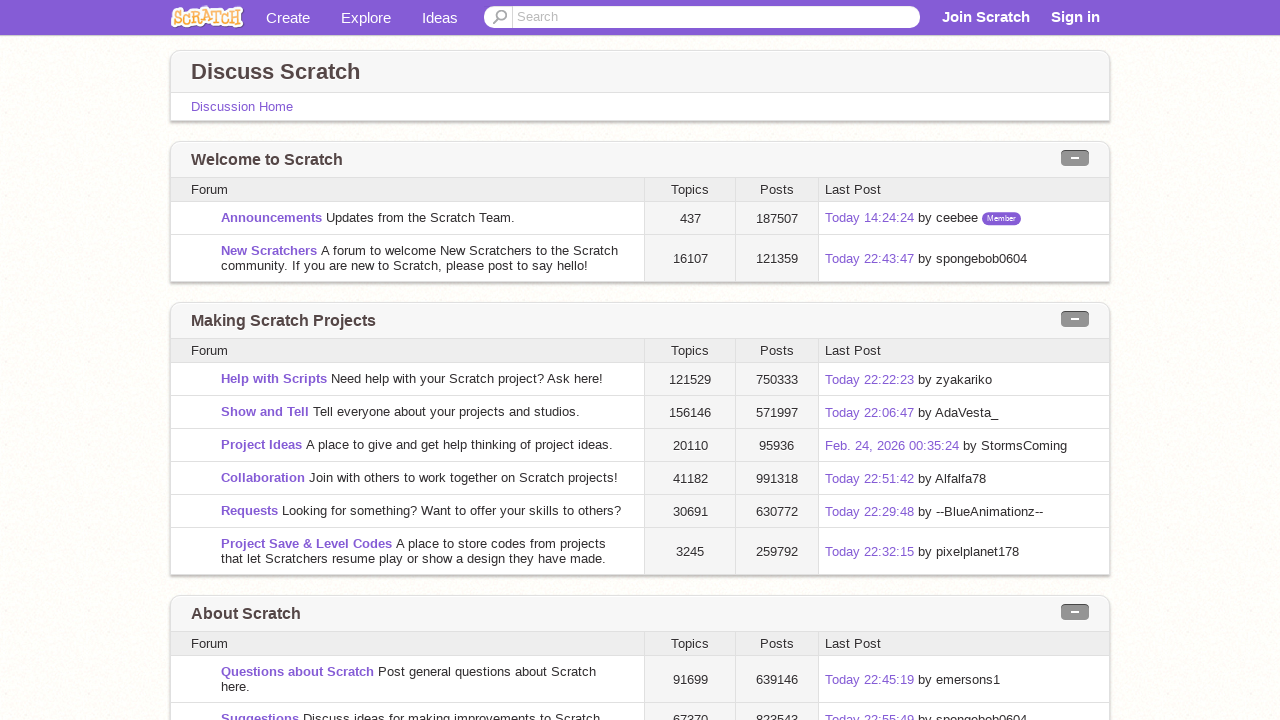

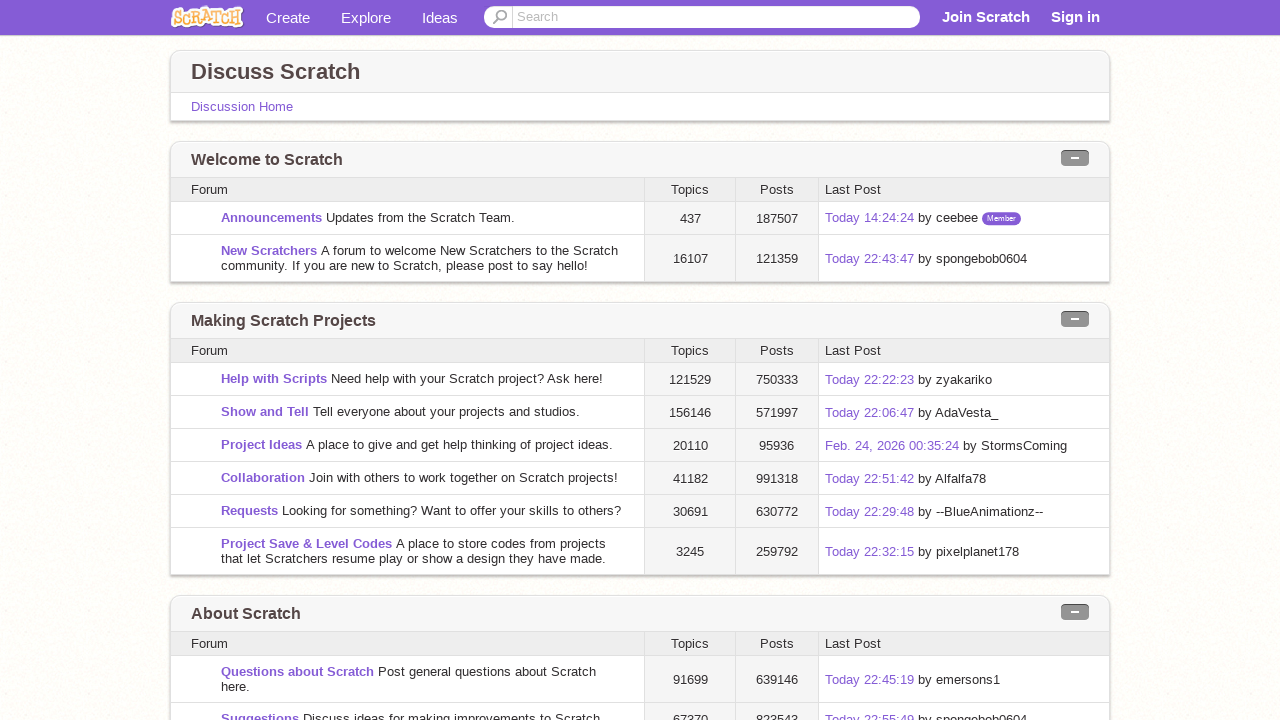